Opens the appointment modal, clicks on the species dropdown, and selects 'Cachorro' (Dog) as the pet species.

Starting URL: https://test-a-pet.vercel.app/

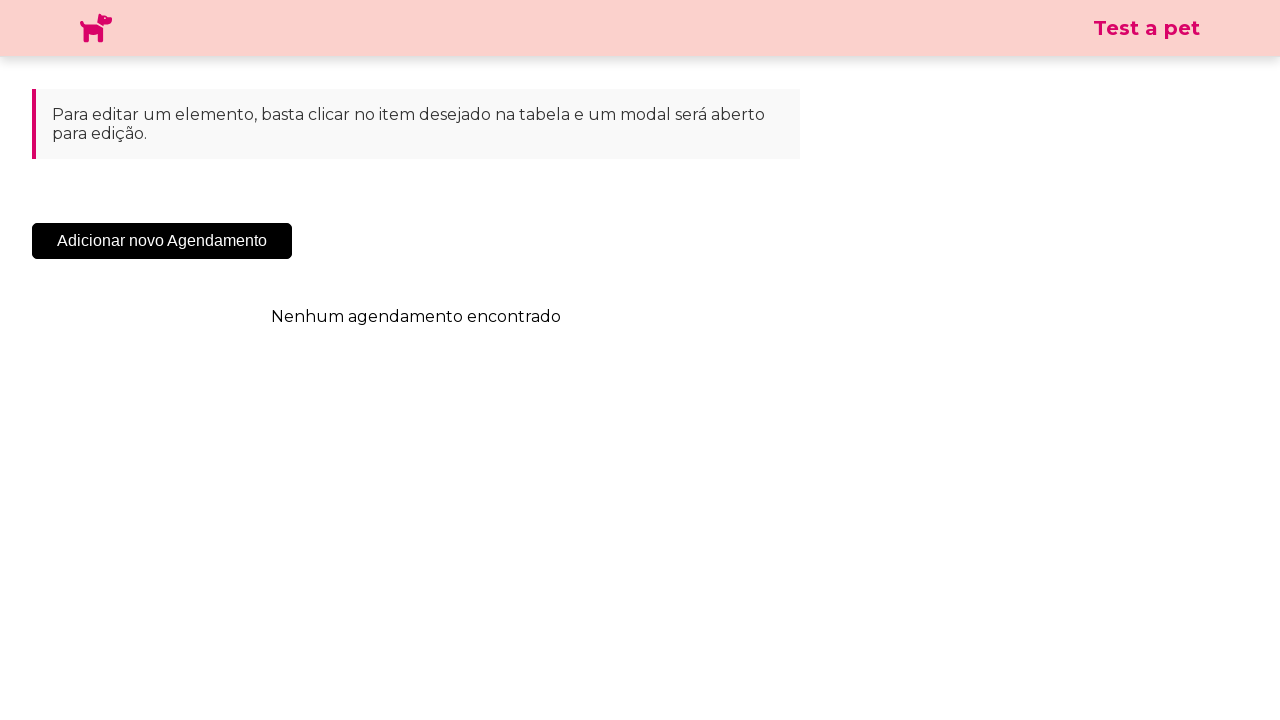

Clicked 'Add New Appointment' button to open appointment modal at (162, 241) on .sc-cHqXqK.kZzwzX
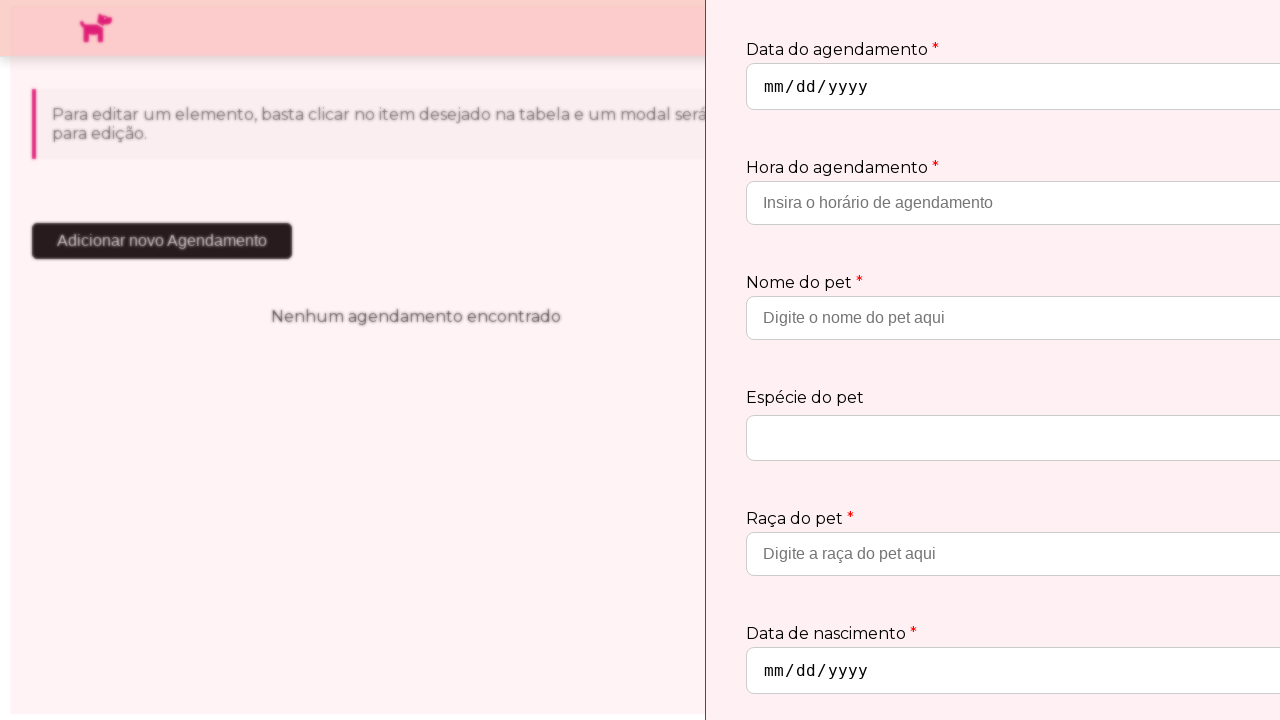

Waited for species dropdown to load
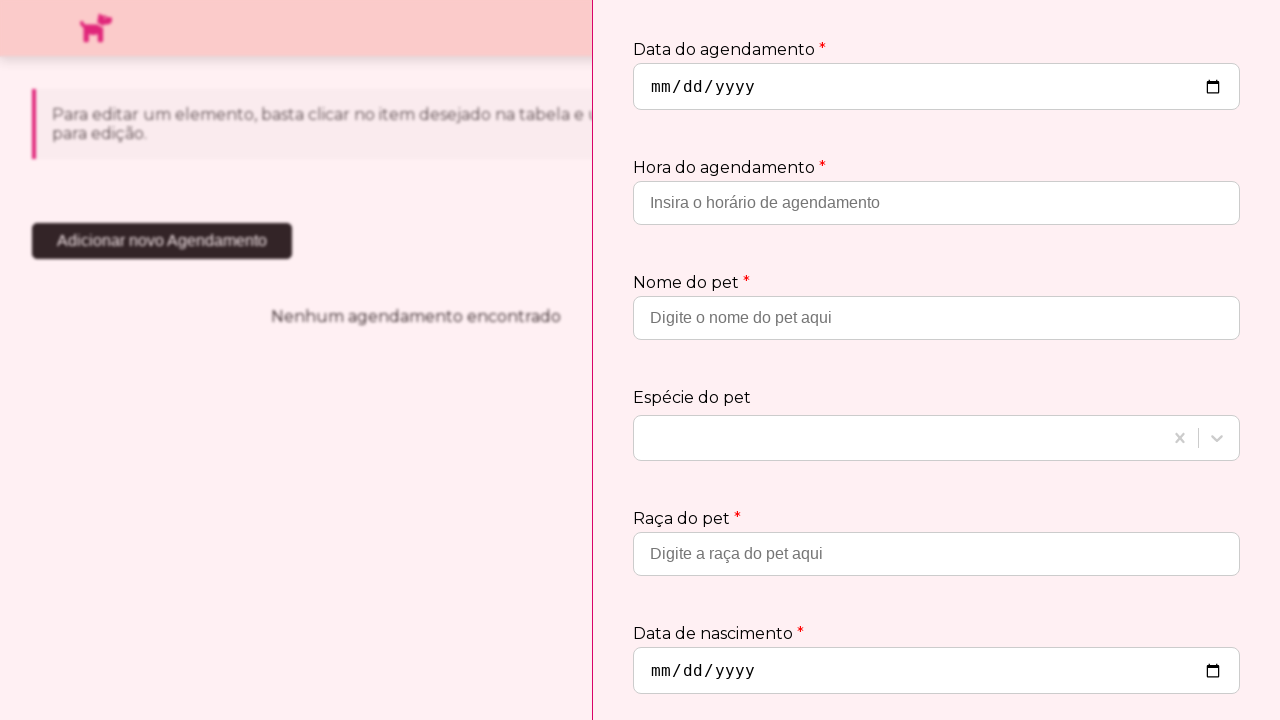

Clicked on species dropdown to open options at (900, 438) on .css-19bb58m
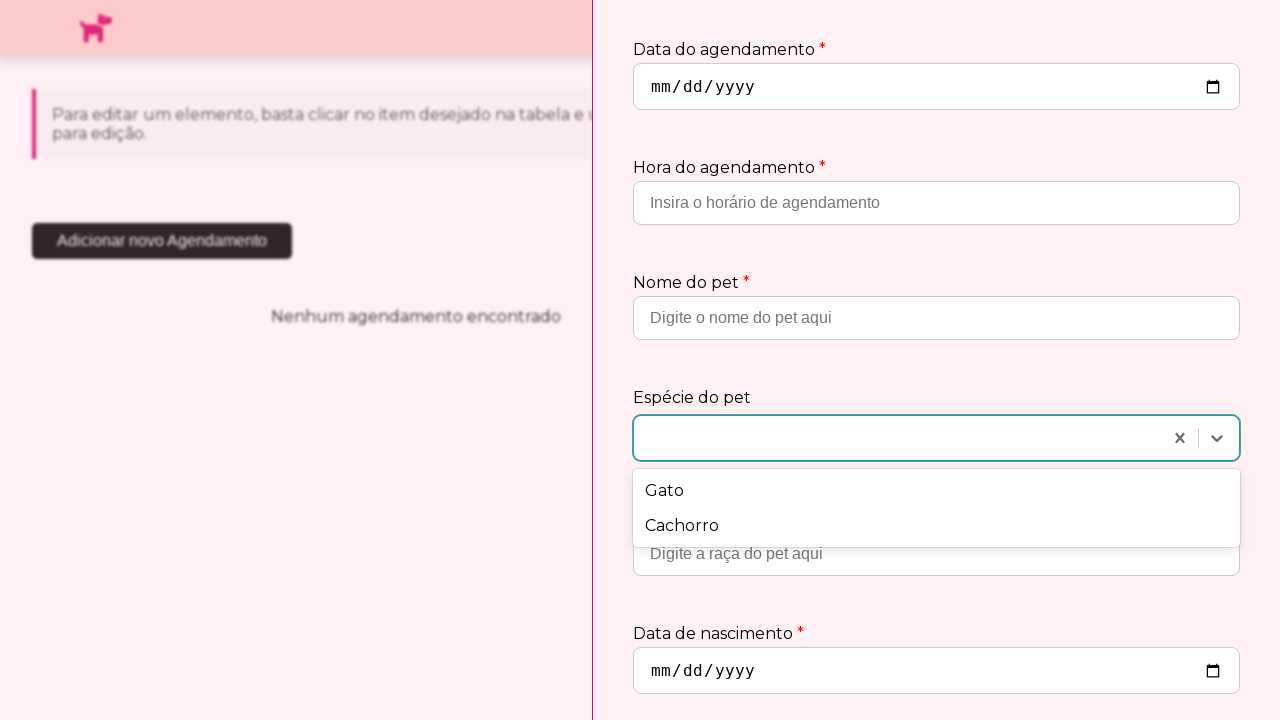

Selected 'Cachorro' (Dog) from species dropdown at (936, 526) on xpath=//div[text()='Cachorro']
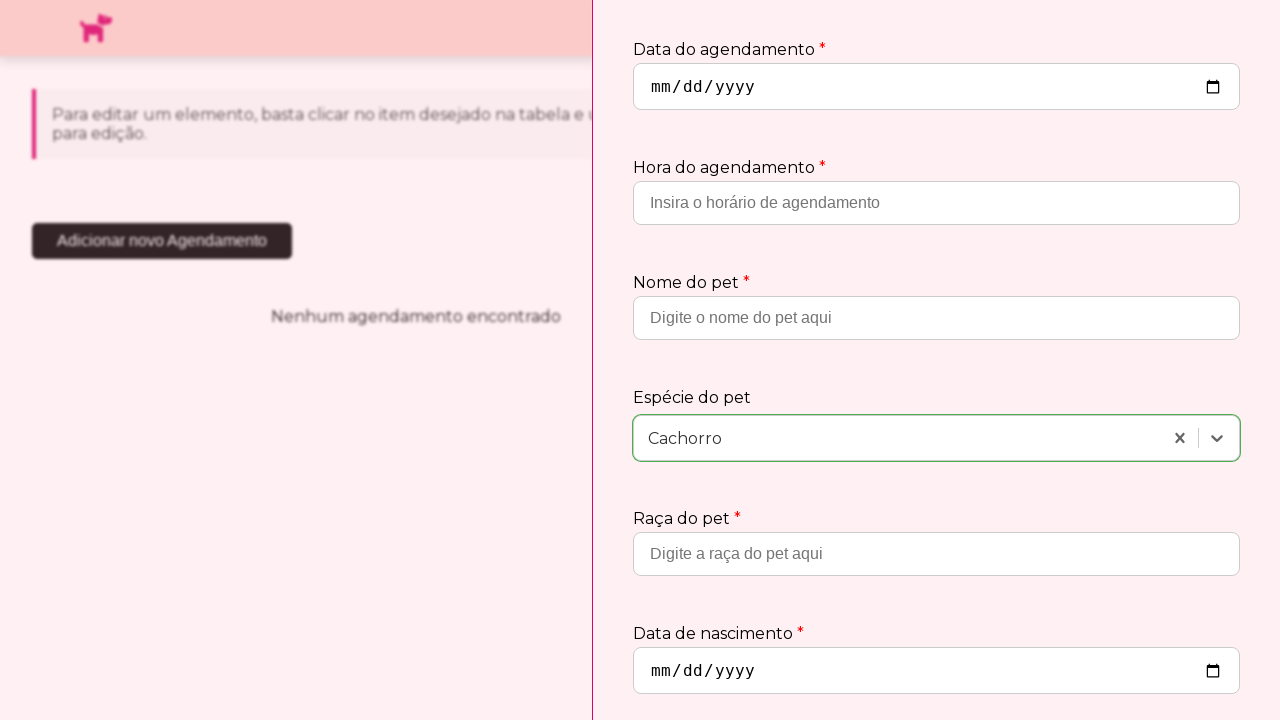

Verified that 'Cachorro' species selection was successful
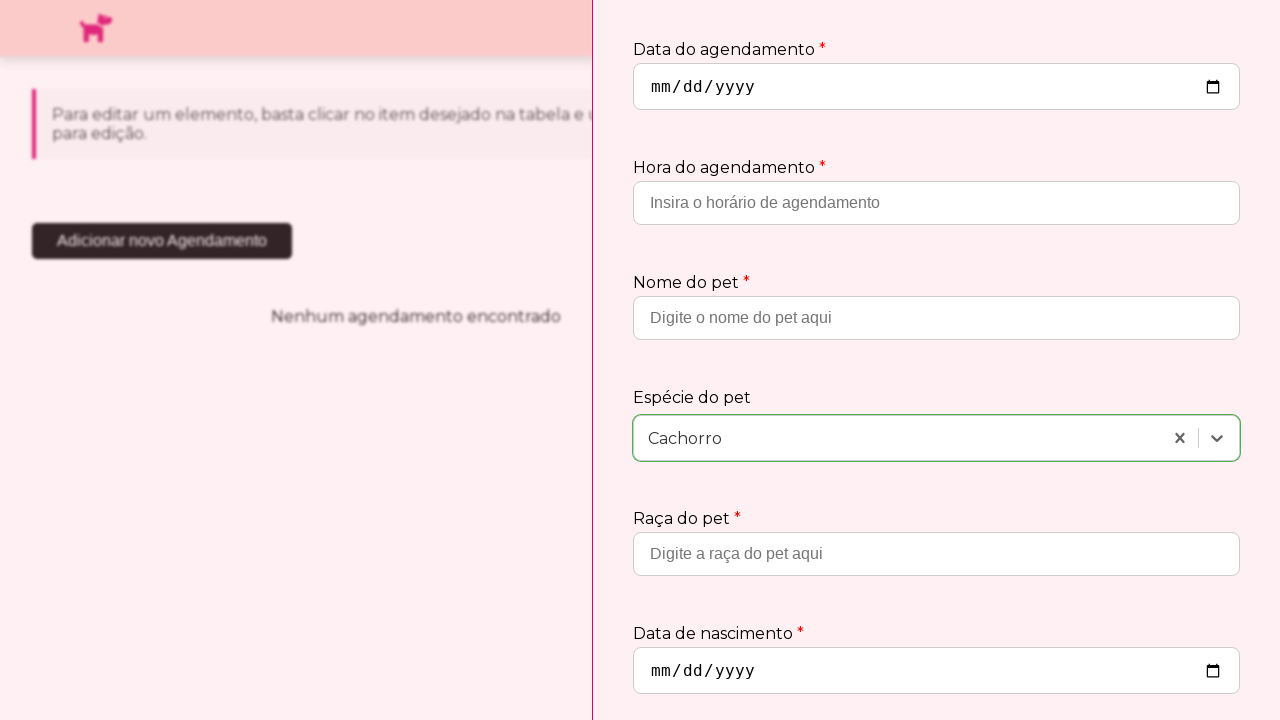

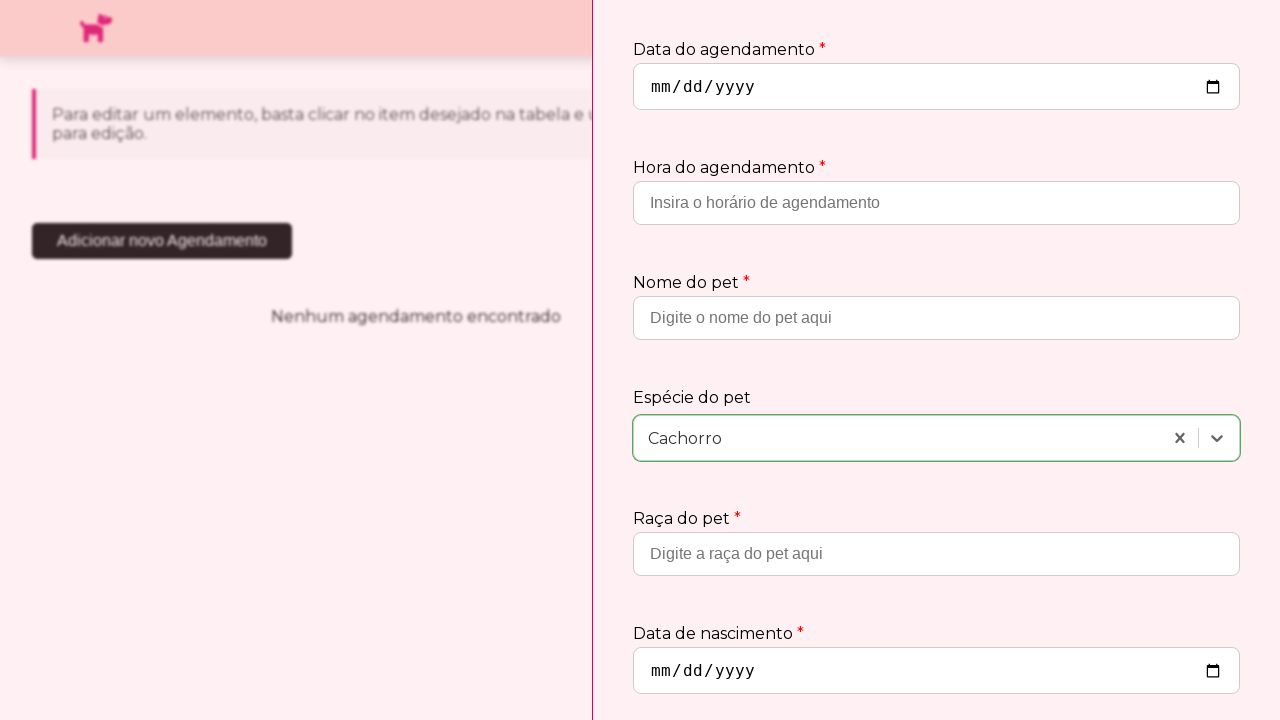